Verifies that the OrangeHRM logo is displayed on the login page

Starting URL: https://opensource-demo.orangehrmlive.com/web/index.php/auth/login

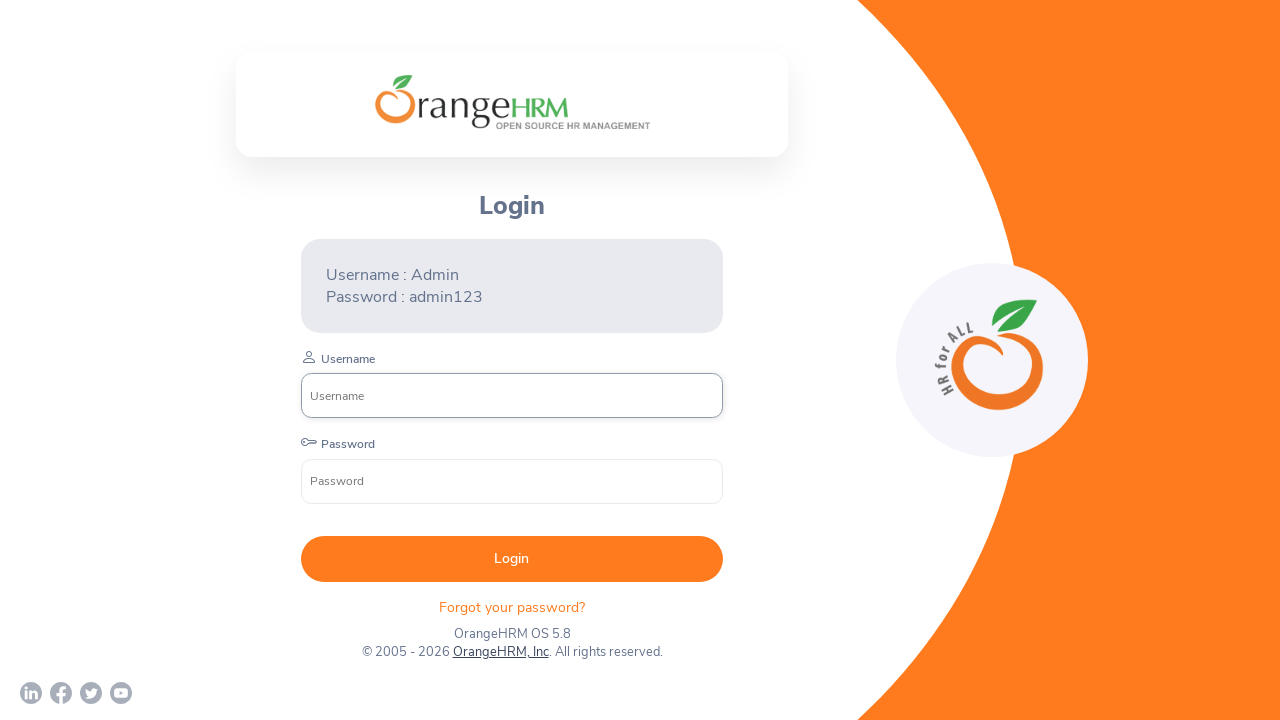

Located OrangeHRM logo element on login page
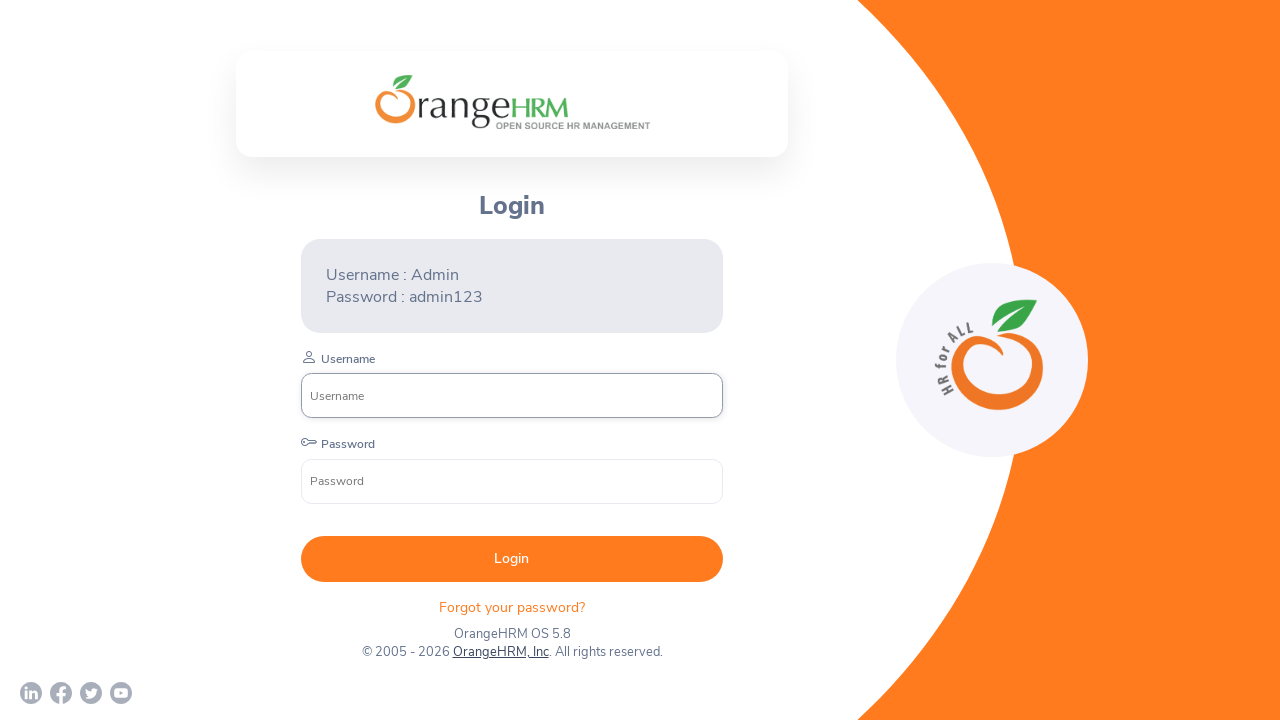

Waited for logo to become visible
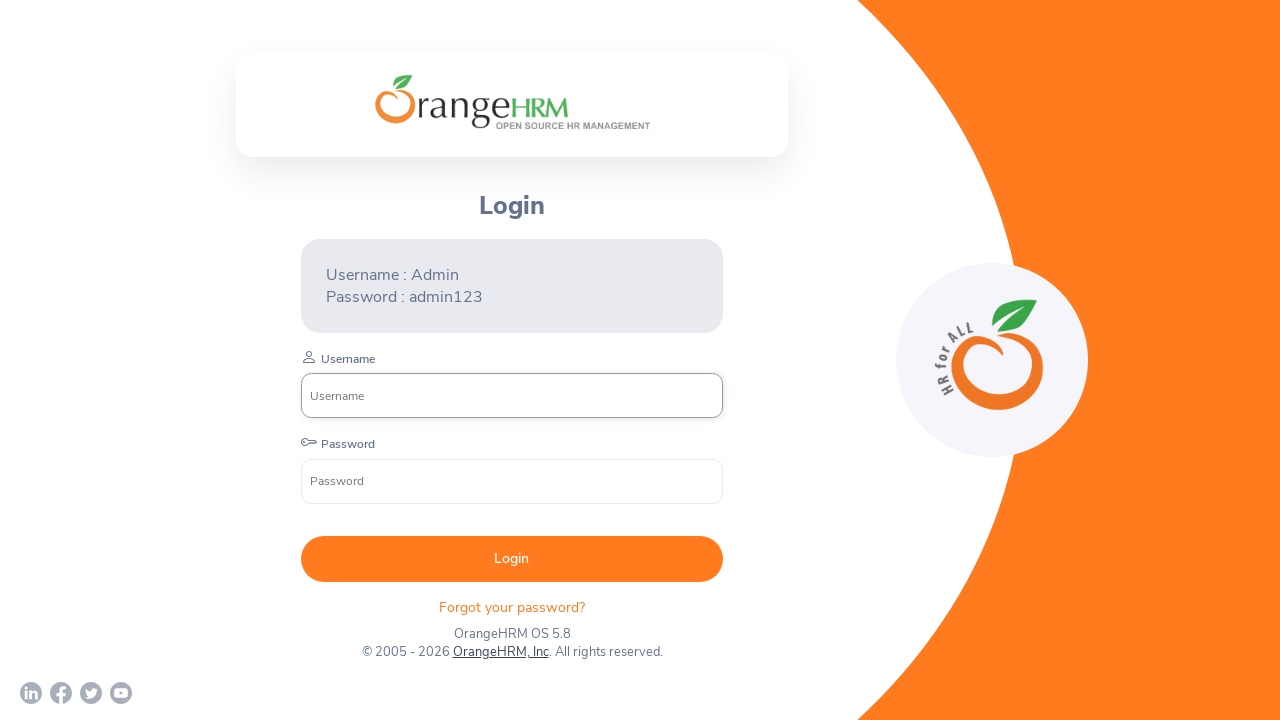

Verified that OrangeHRM logo is visible on the login page
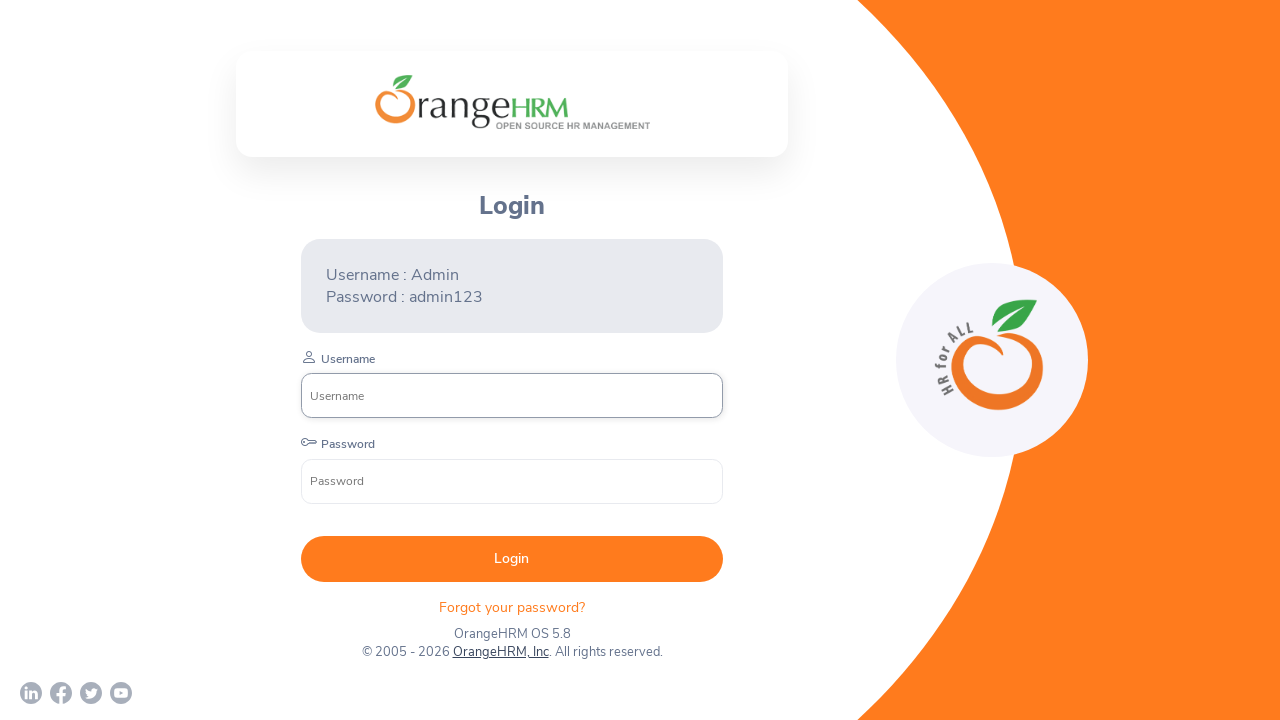

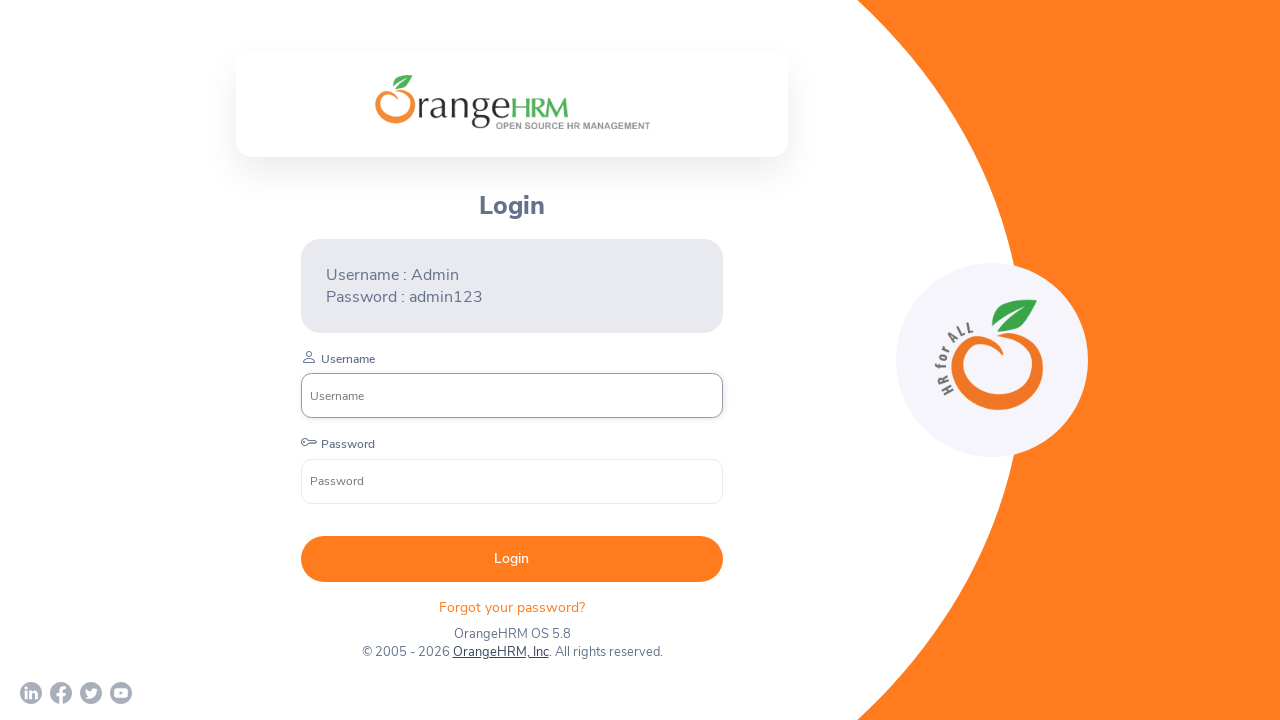